Tests navigation to L'Oreal Paris brand page on Nykaa website by hovering over brands menu and searching for the brand

Starting URL: https://www.nykaa.com/

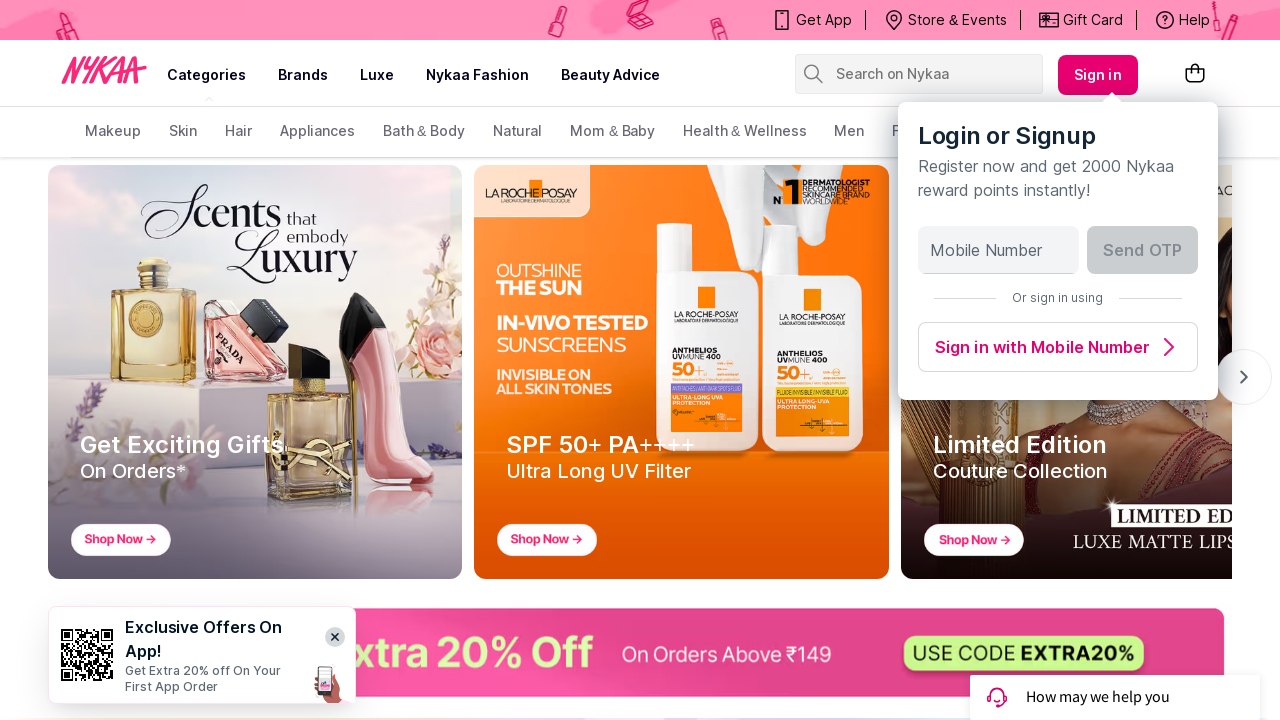

Hovered over brands menu item at (303, 75) on xpath=//a[text()='brands']
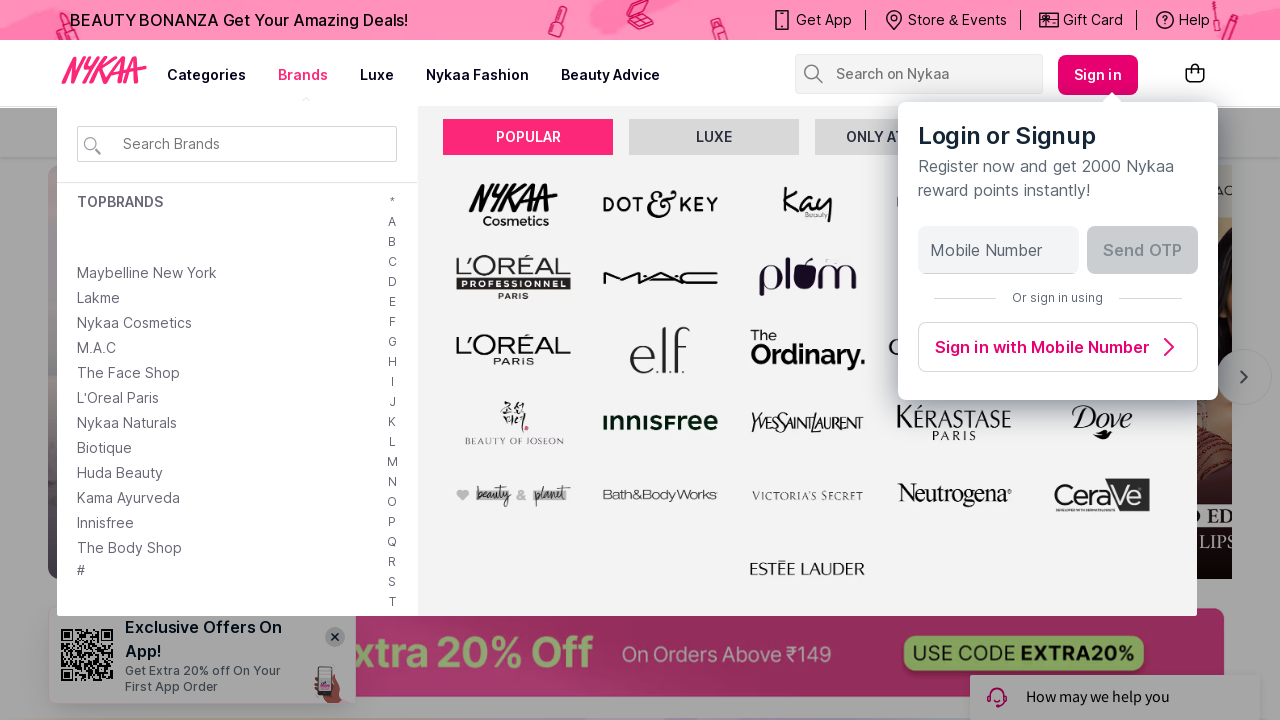

Filled brand search box with 'L'Oreal Paris' on //input[@placeholder='search brands']
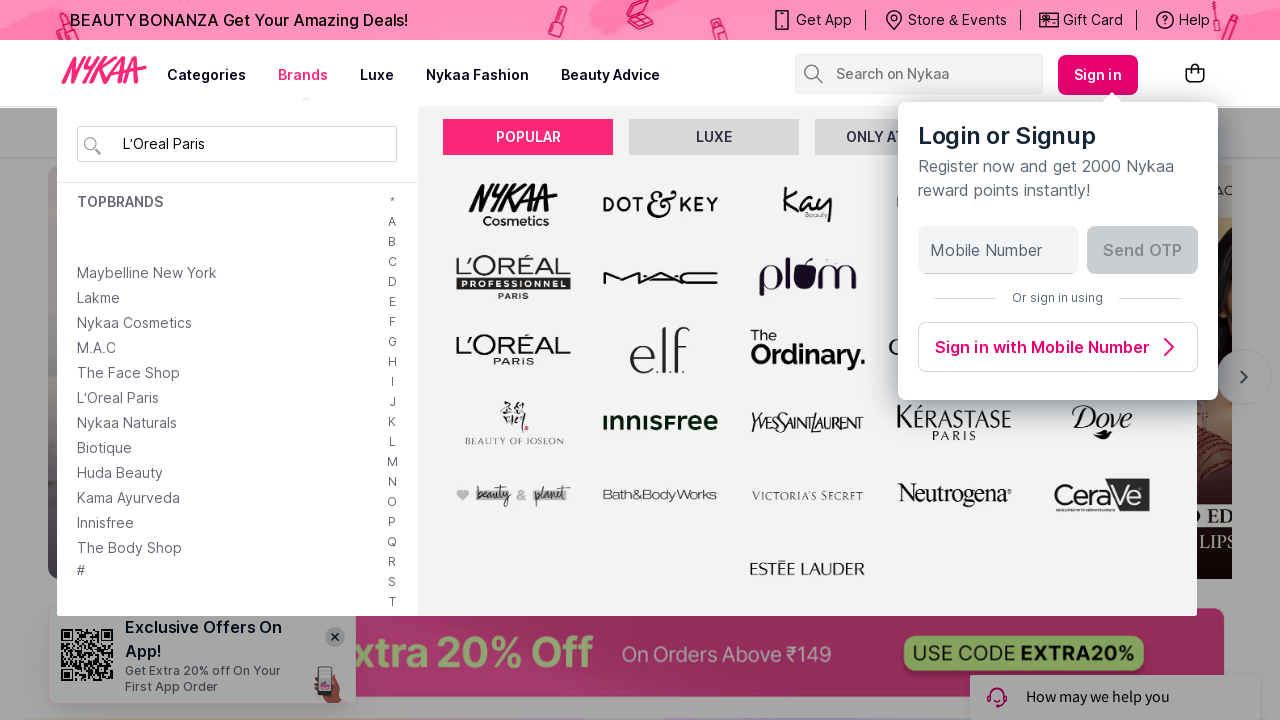

Clicked on L'Oreal Paris brand link from search results at (118, 272) on xpath=//div[@id='scroller-container']/div[2]/a[1]
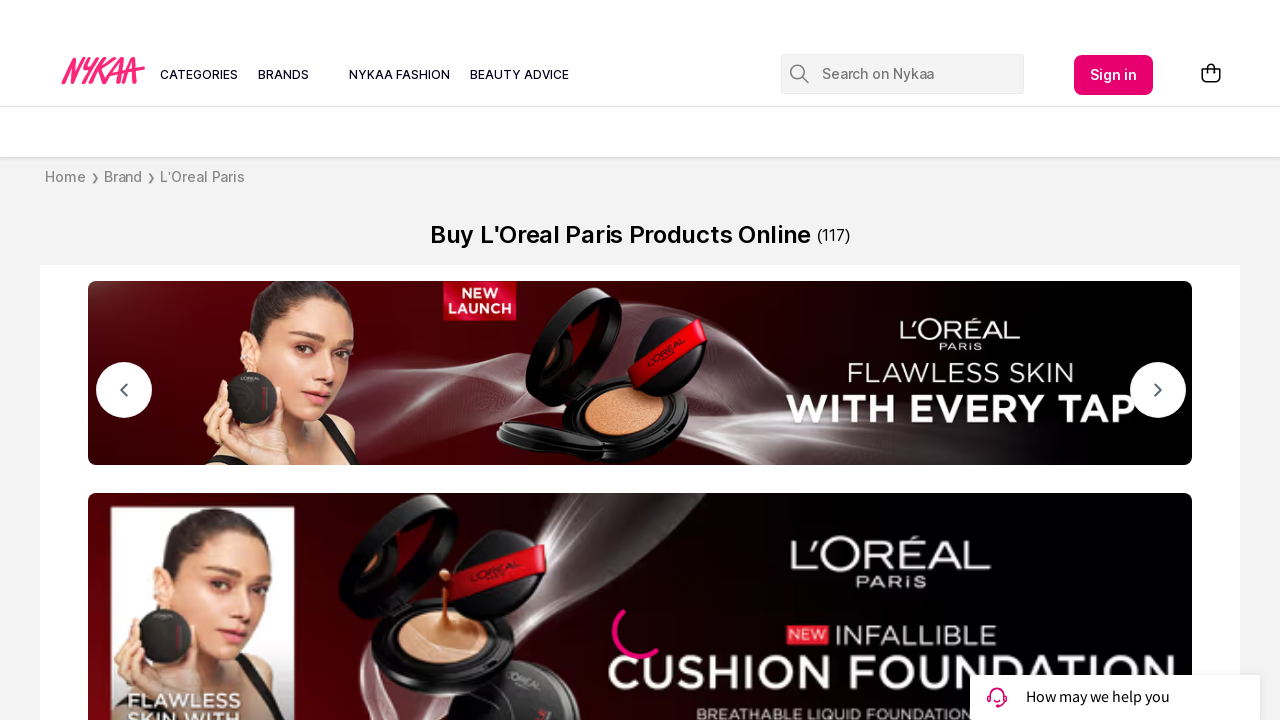

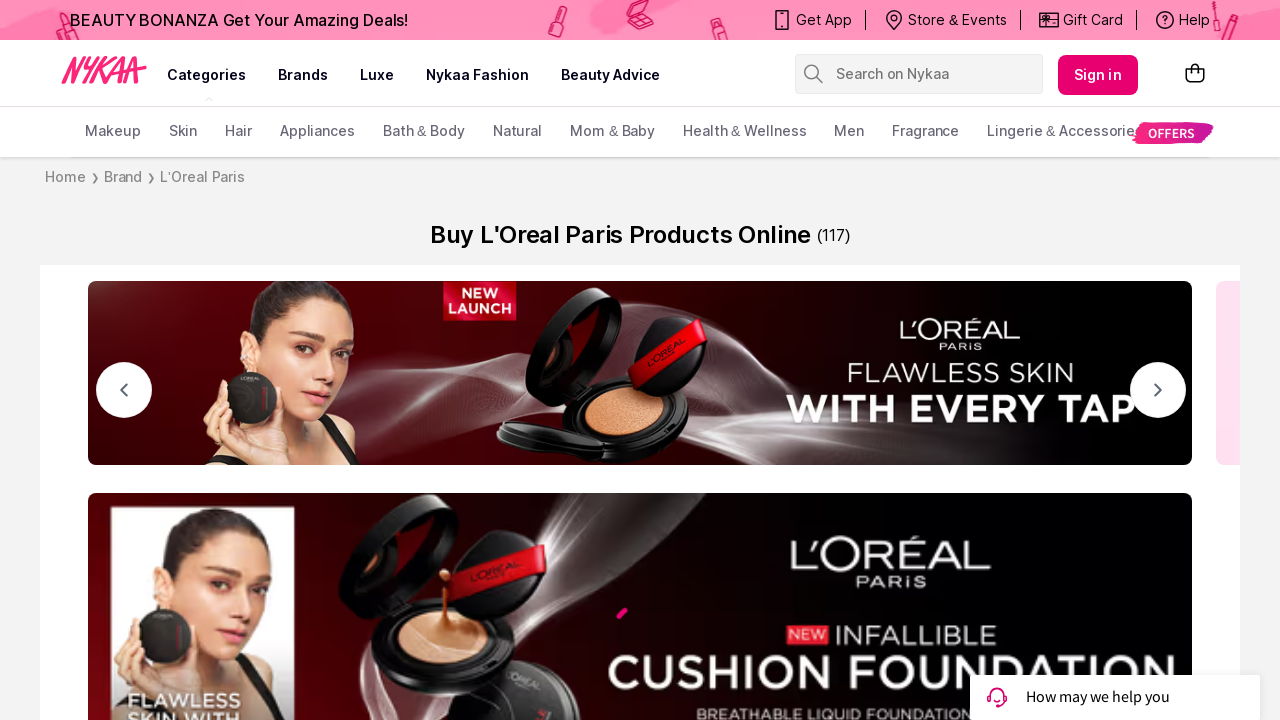